Tests alert handling by clicking a button that triggers an alert, then accepting the alert dialog

Starting URL: https://omayo.blogspot.com/

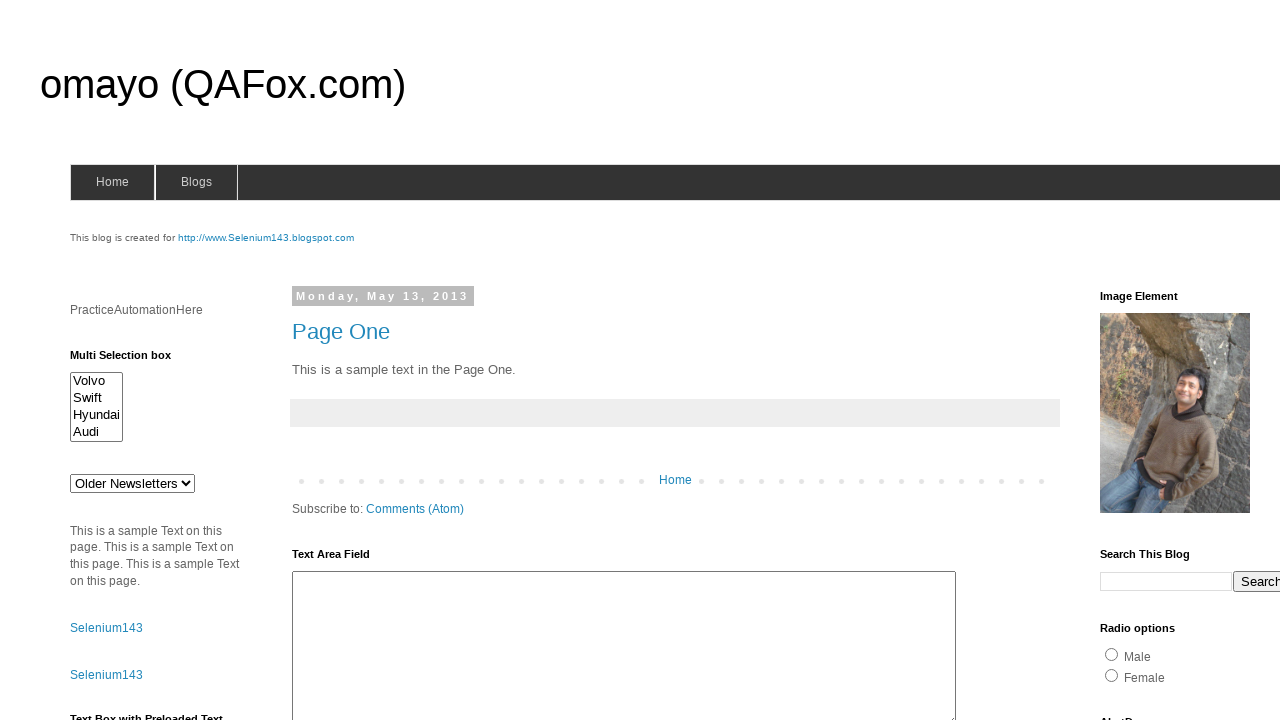

Clicked alert button to trigger alert dialog at (1154, 361) on #alert1
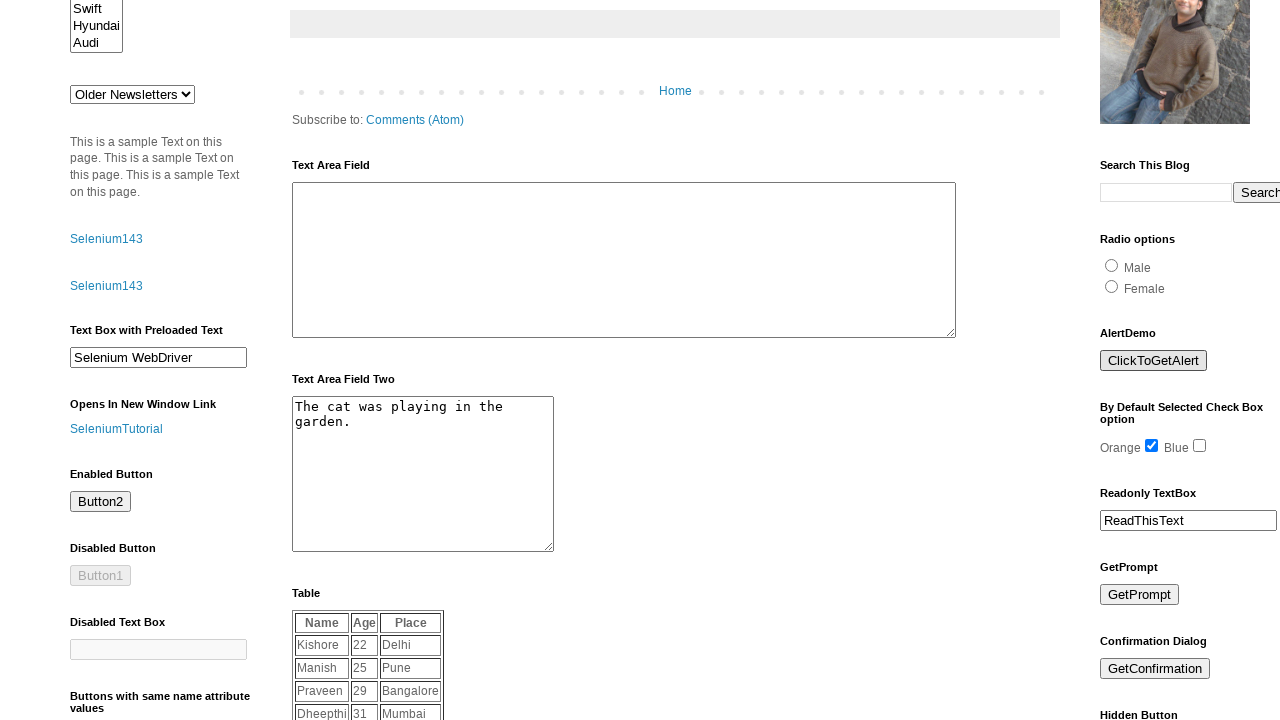

Set up dialog handler to accept alerts
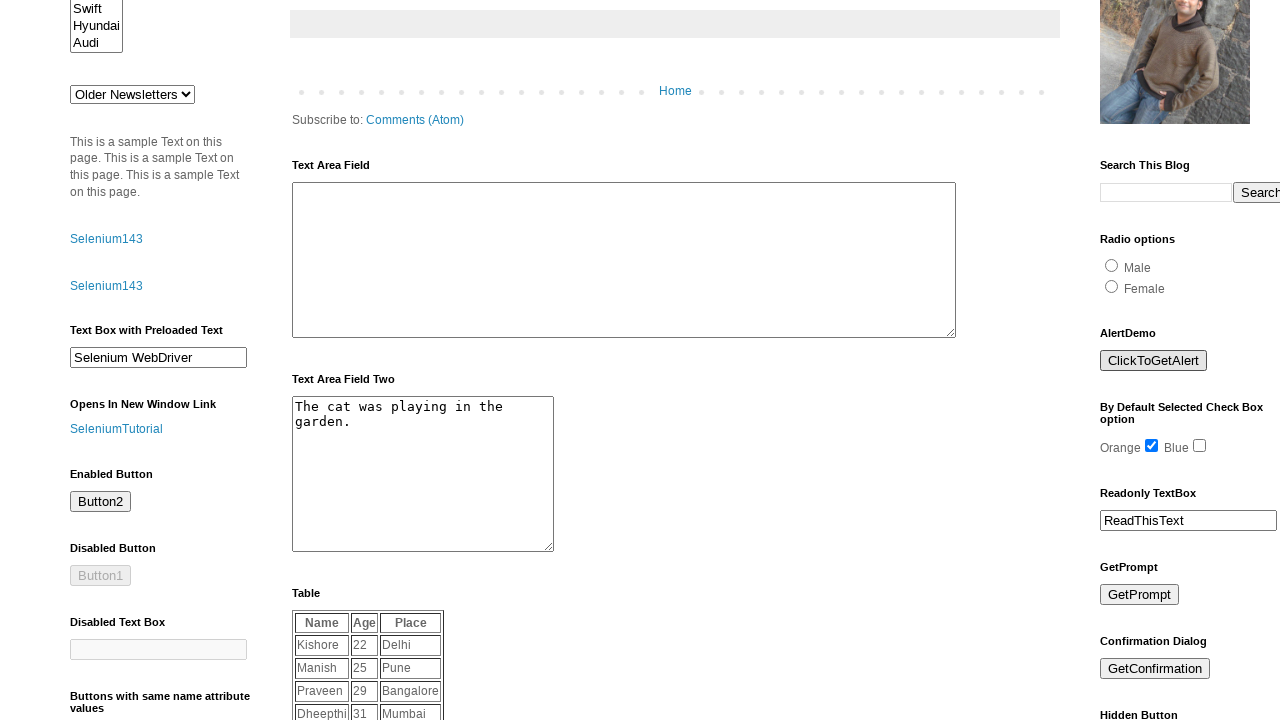

Registered explicit dialog handler
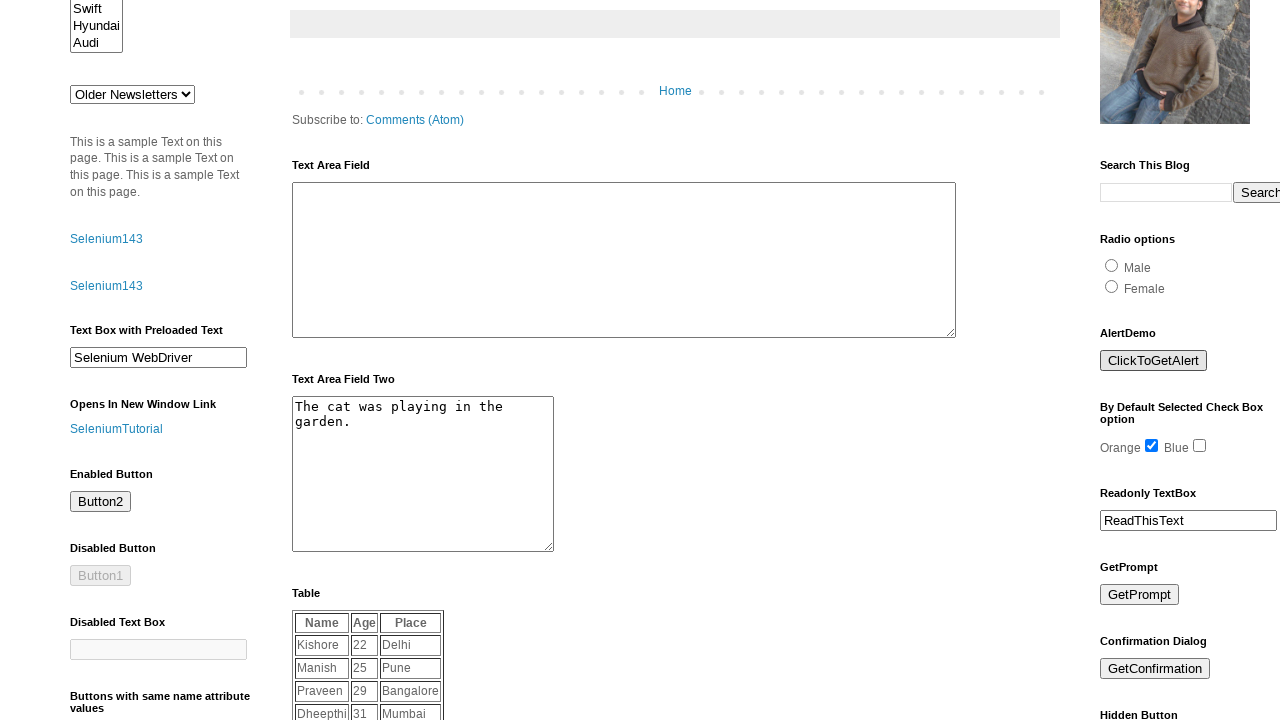

Clicked alert button to trigger dialog - accepted alert at (1154, 361) on #alert1
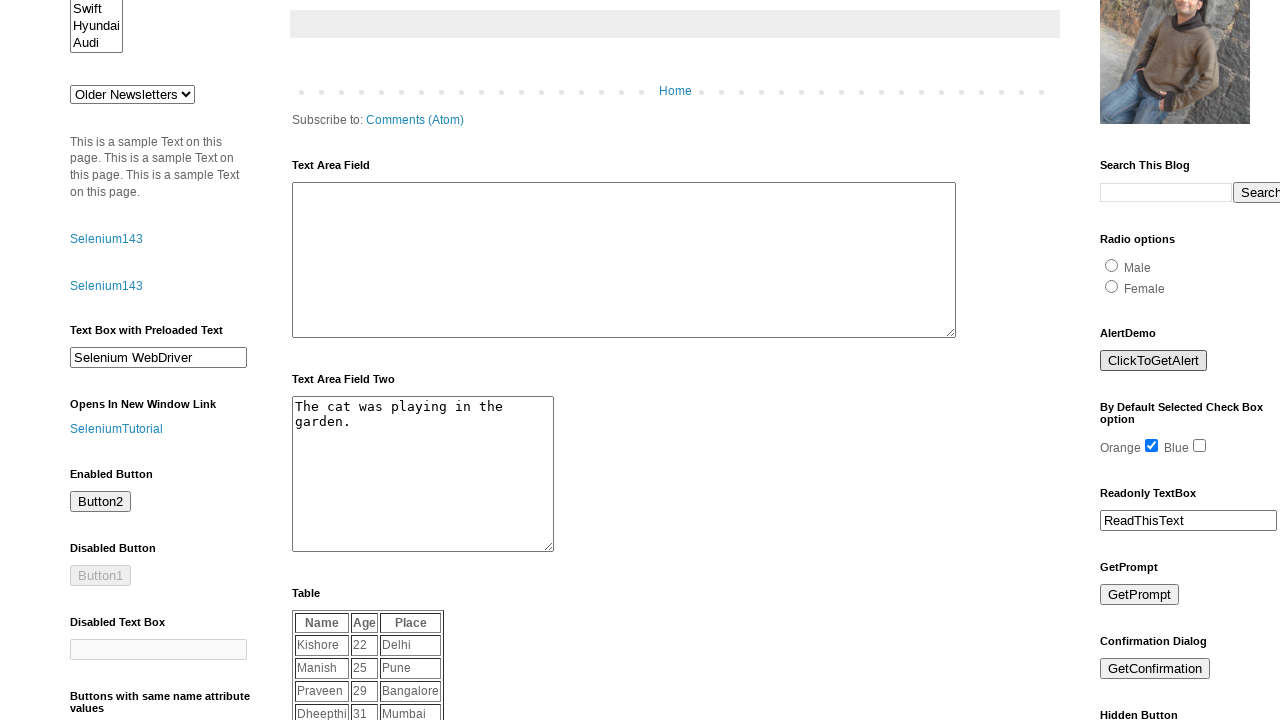

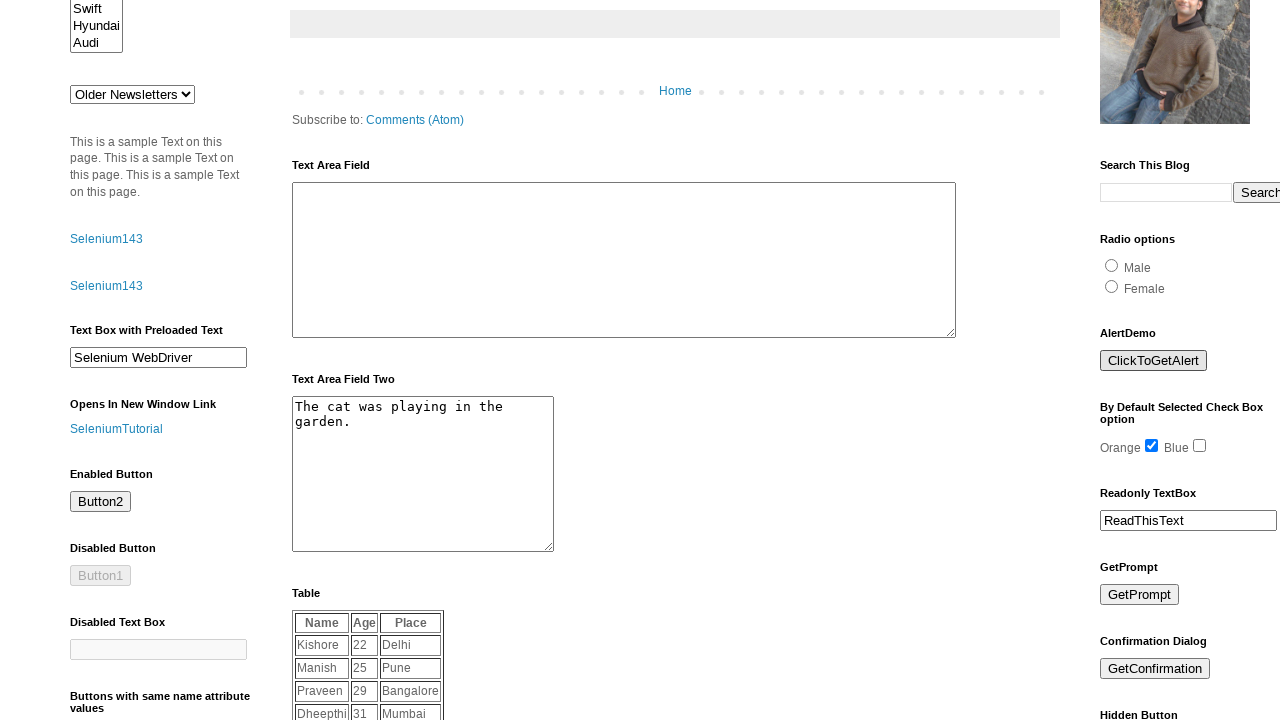